Tests dropdown selection functionality using Selenium's Select class with different selection methods (by visible text, by value, and by index)

Starting URL: http://demo.automationtesting.in/Register.html

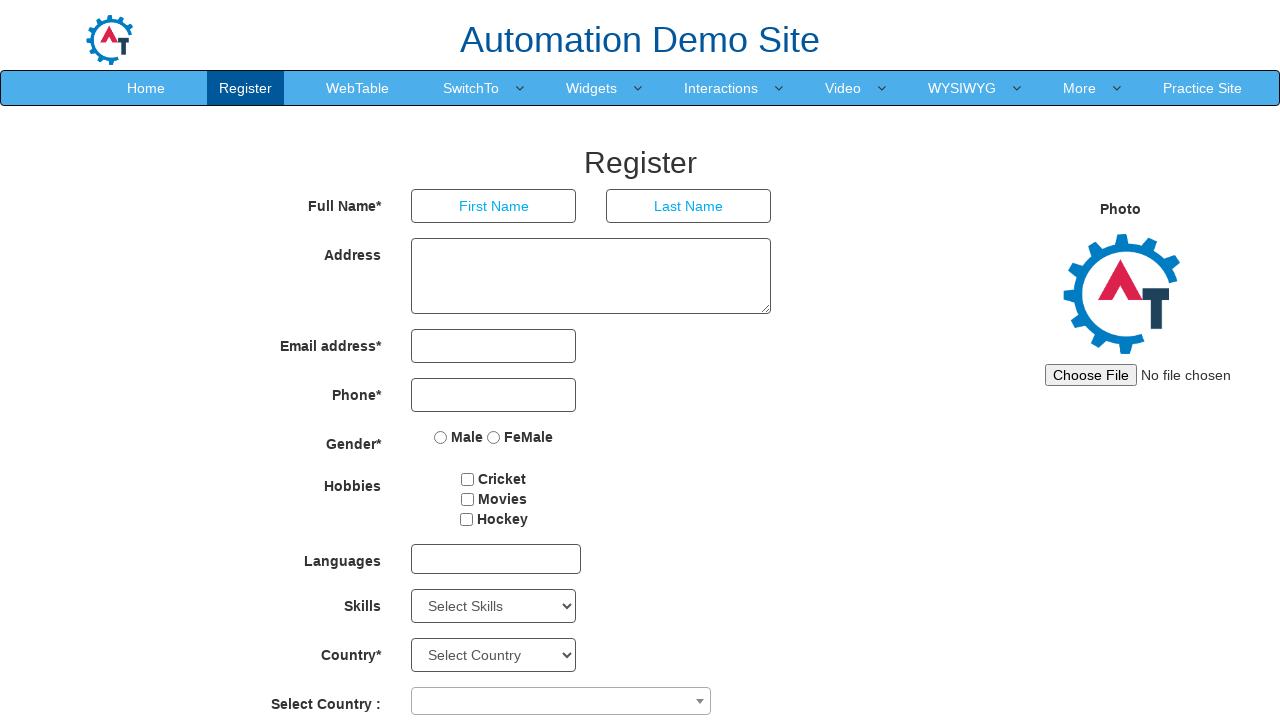

Scrolled down by 300 pixels to make dropdown visible
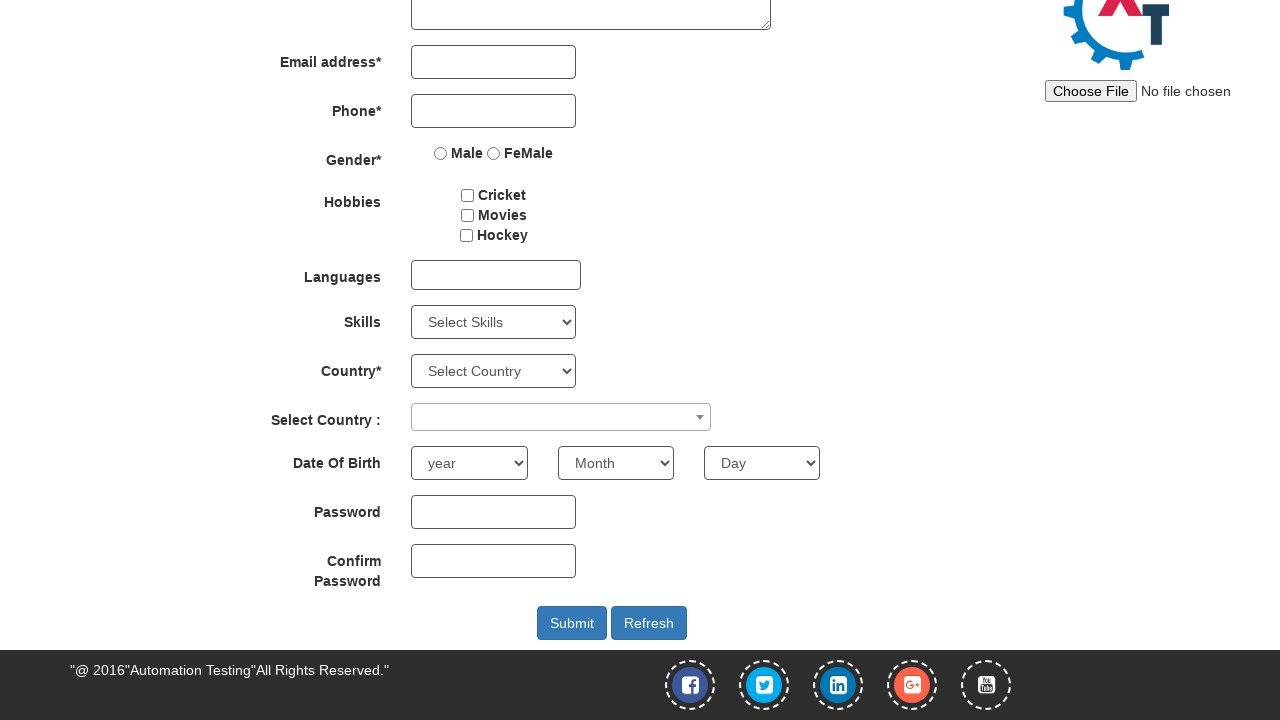

Selected 'Adobe InDesign' from Skills dropdown by visible text on #Skills
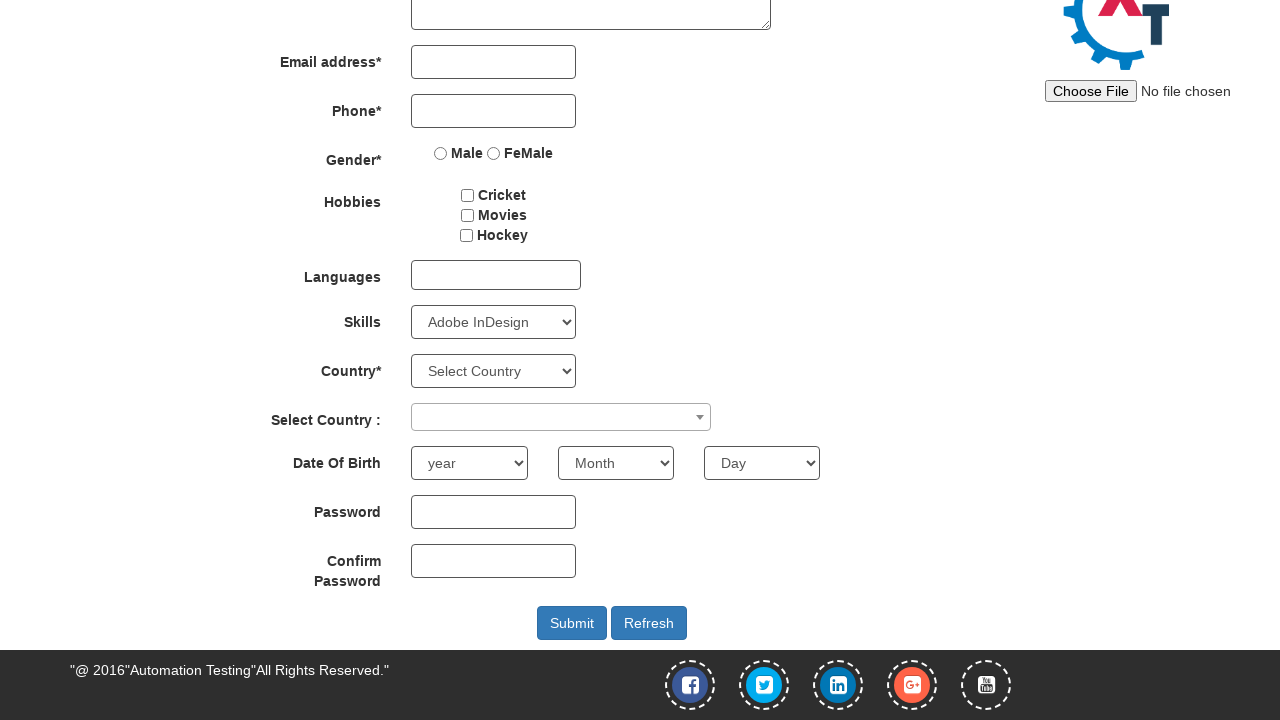

Selected 'Android' from Skills dropdown by value attribute on #Skills
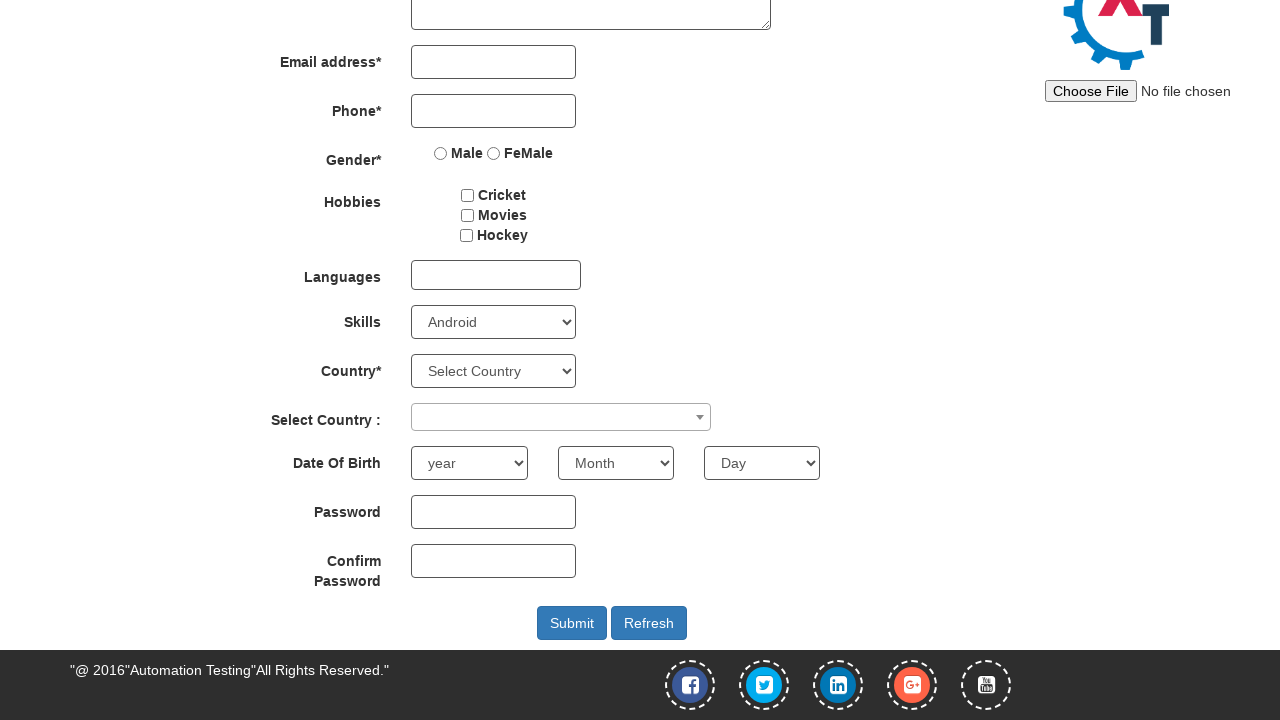

Located Skills dropdown element
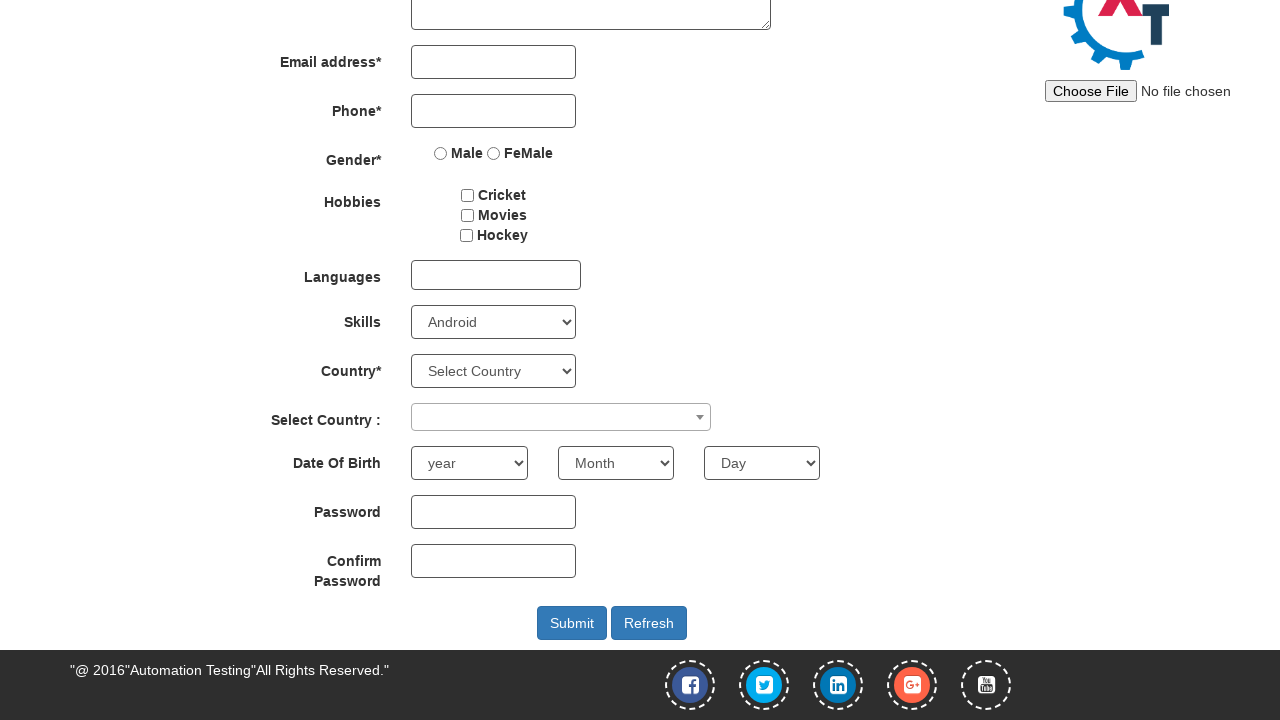

Retrieved all options from Skills dropdown (total: 78 options)
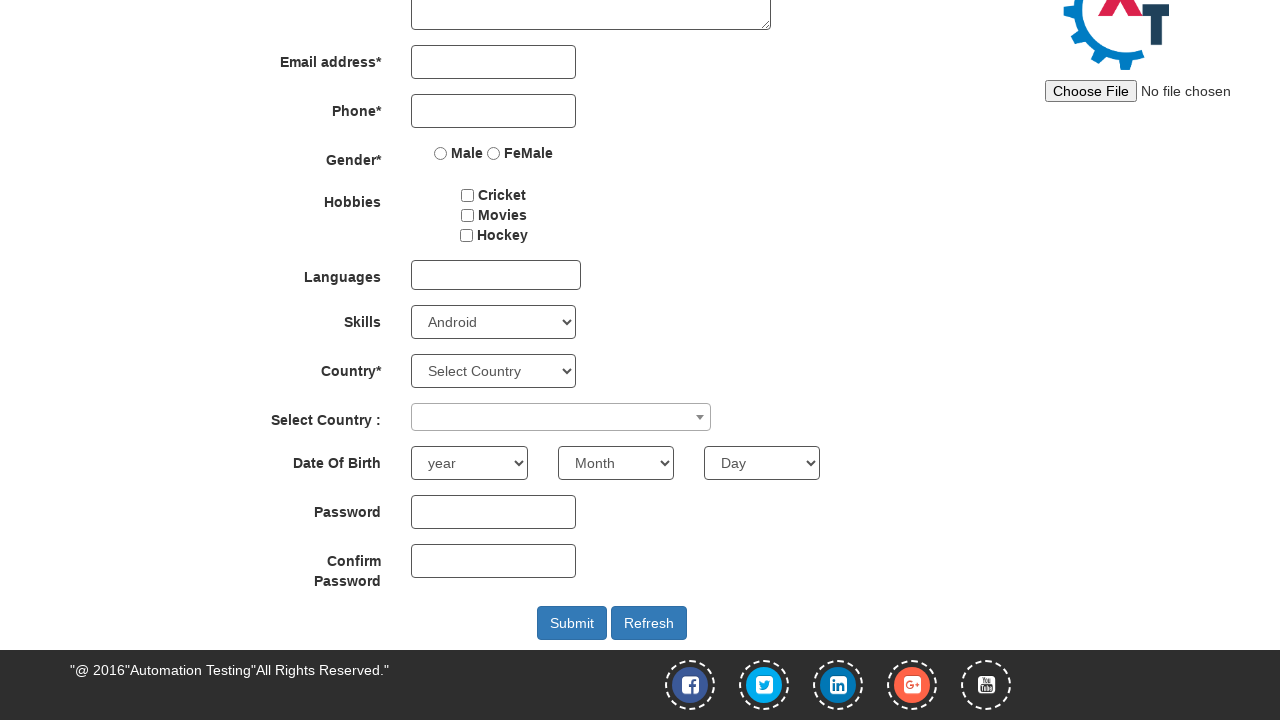

Selected option at index 3 from Skills dropdown on #Skills
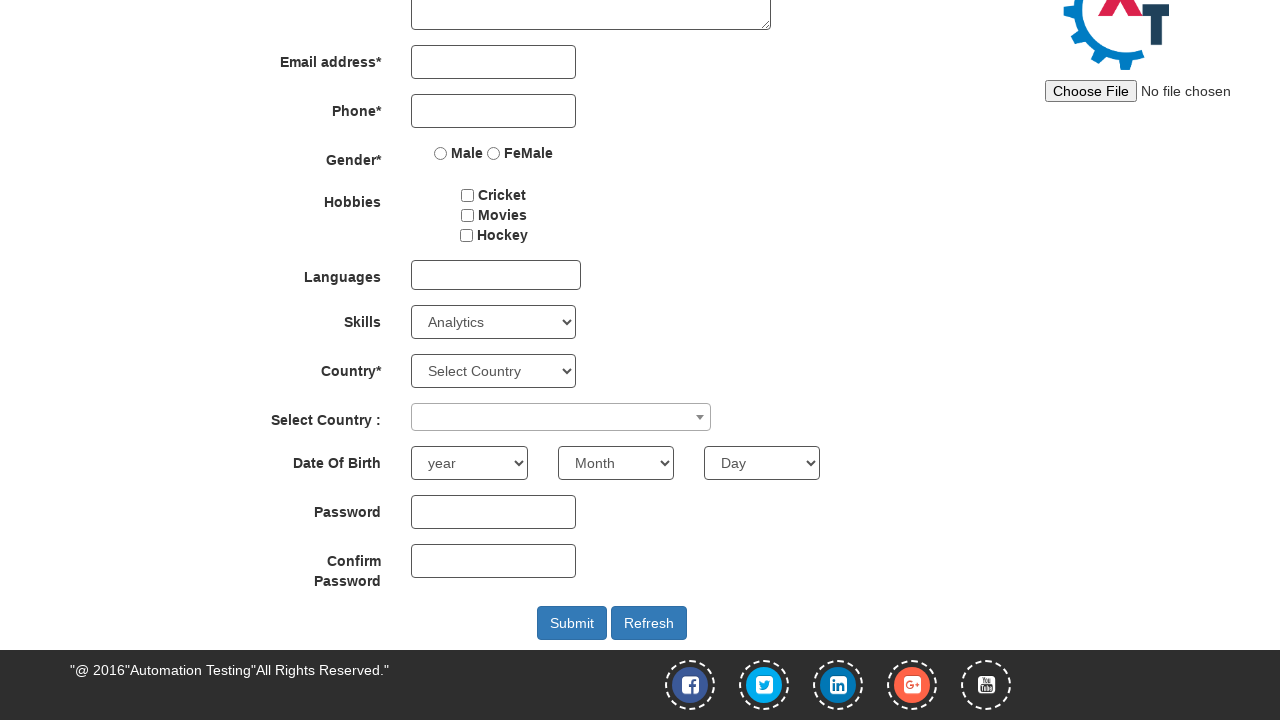

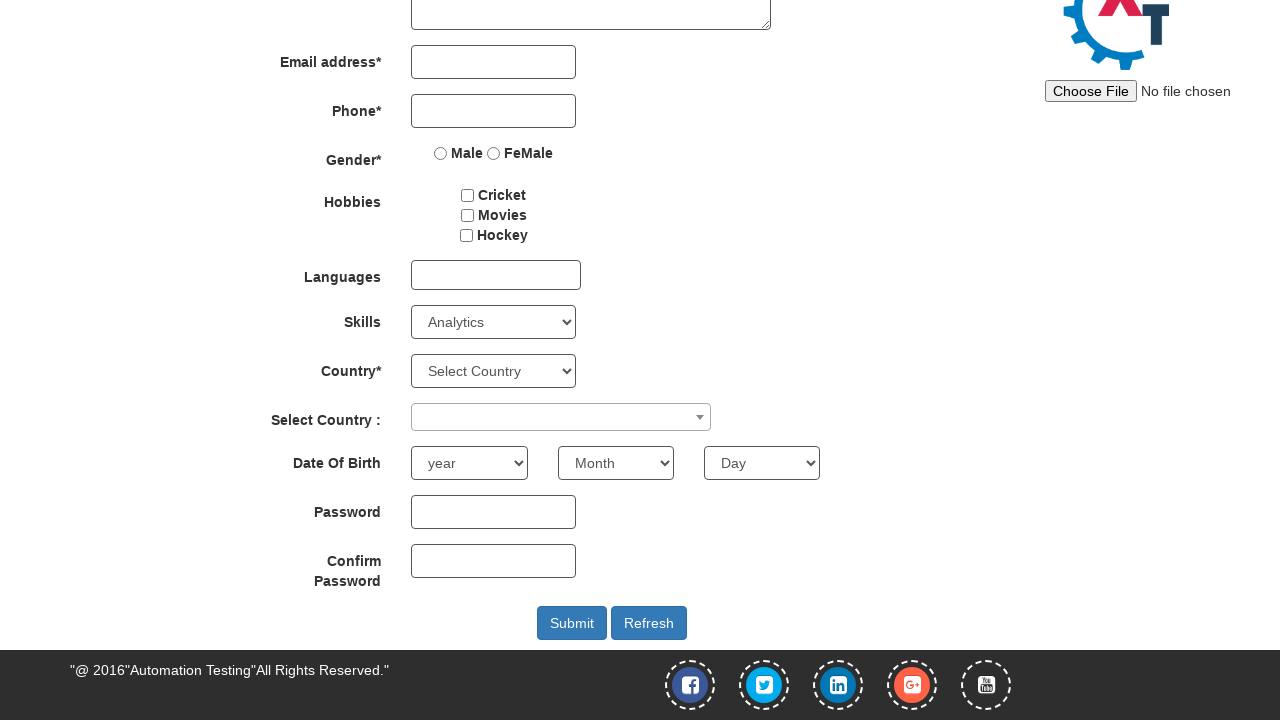